Tests A/B test opt-out functionality by verifying the page is in an A/B test group, then adding an opt-out cookie and confirming the page shows the opt-out version after refresh.

Starting URL: http://the-internet.herokuapp.com/abtest

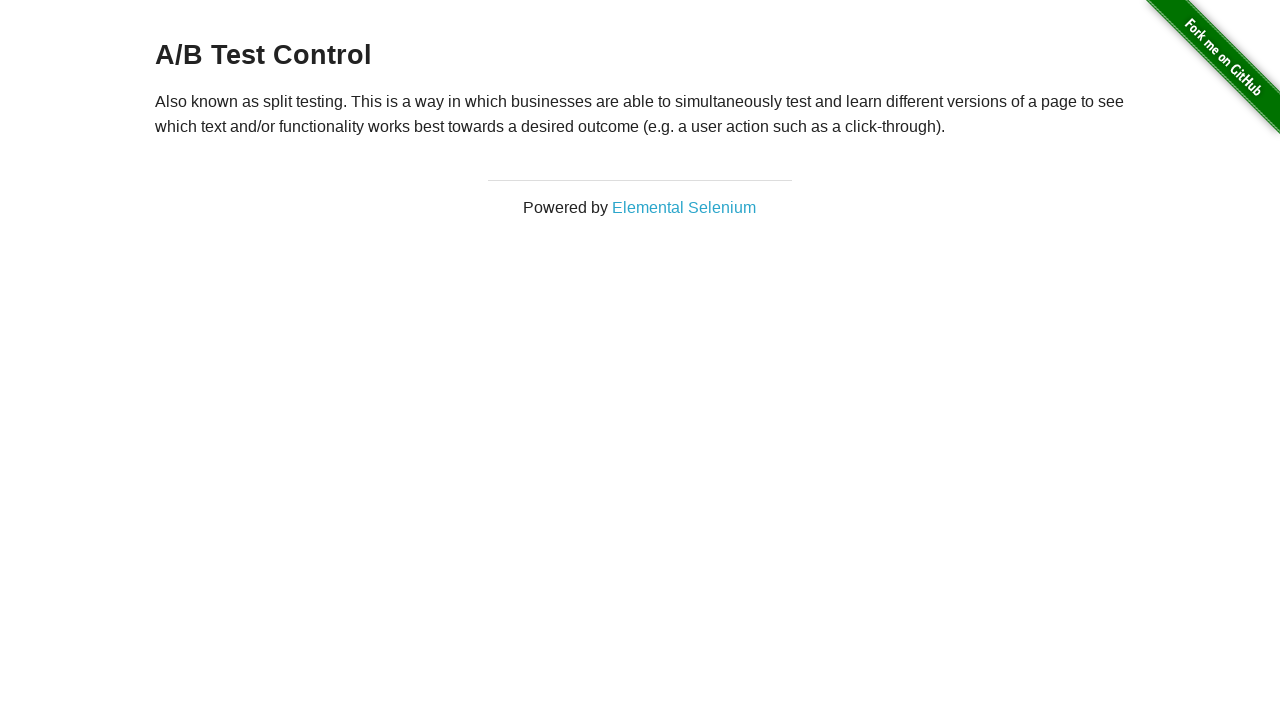

Retrieved heading text to verify A/B test group assignment
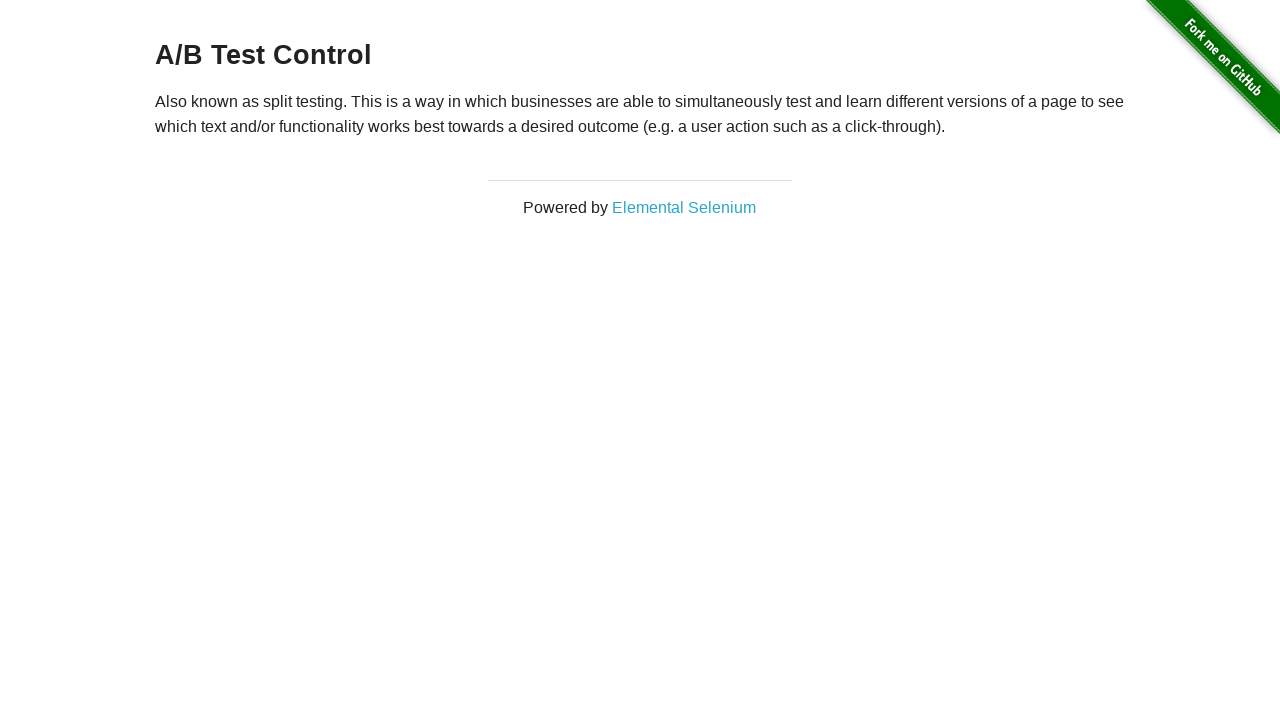

Verified page is in an A/B test group (Variation 1 or Control)
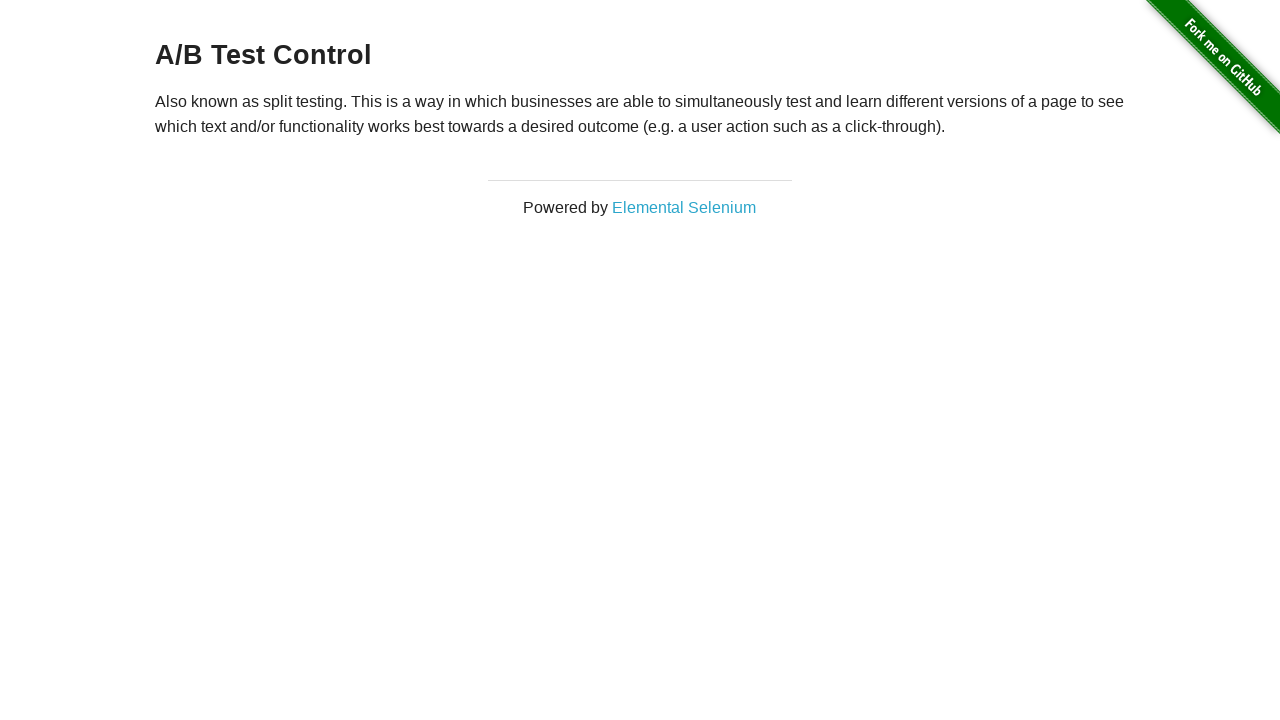

Added optimizelyOptOut cookie with value 'true'
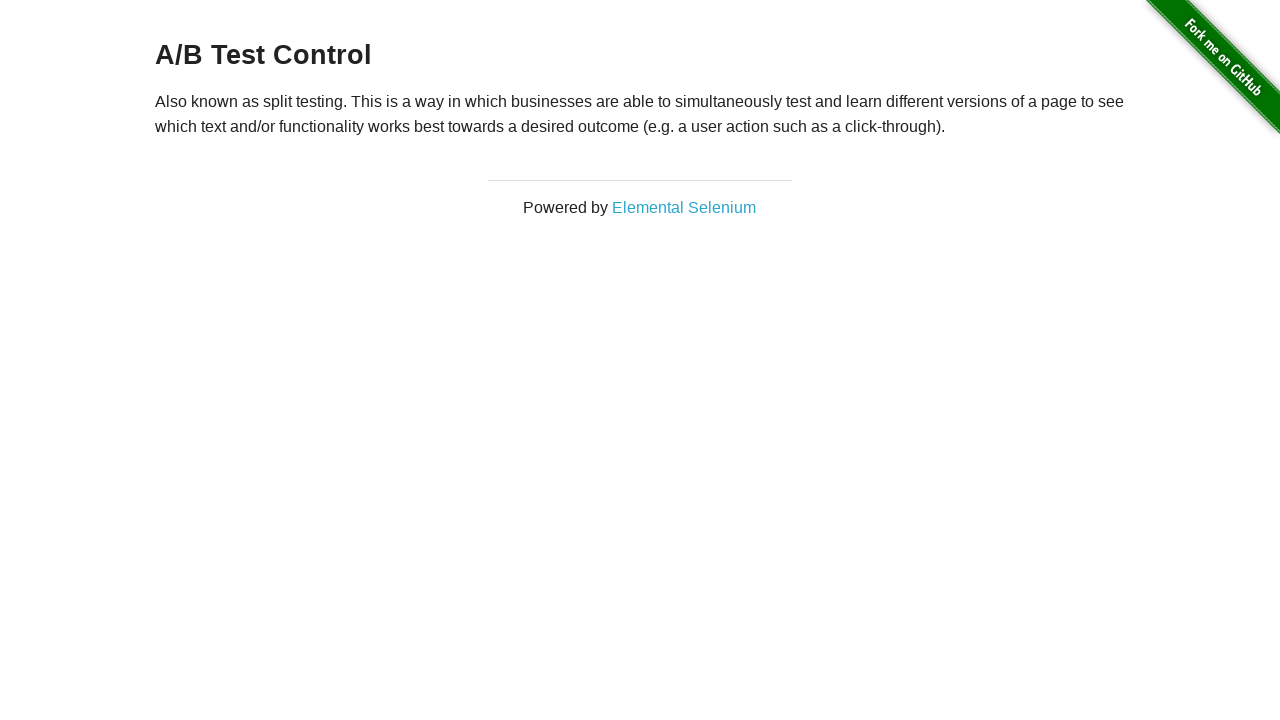

Refreshed page to apply opt-out cookie
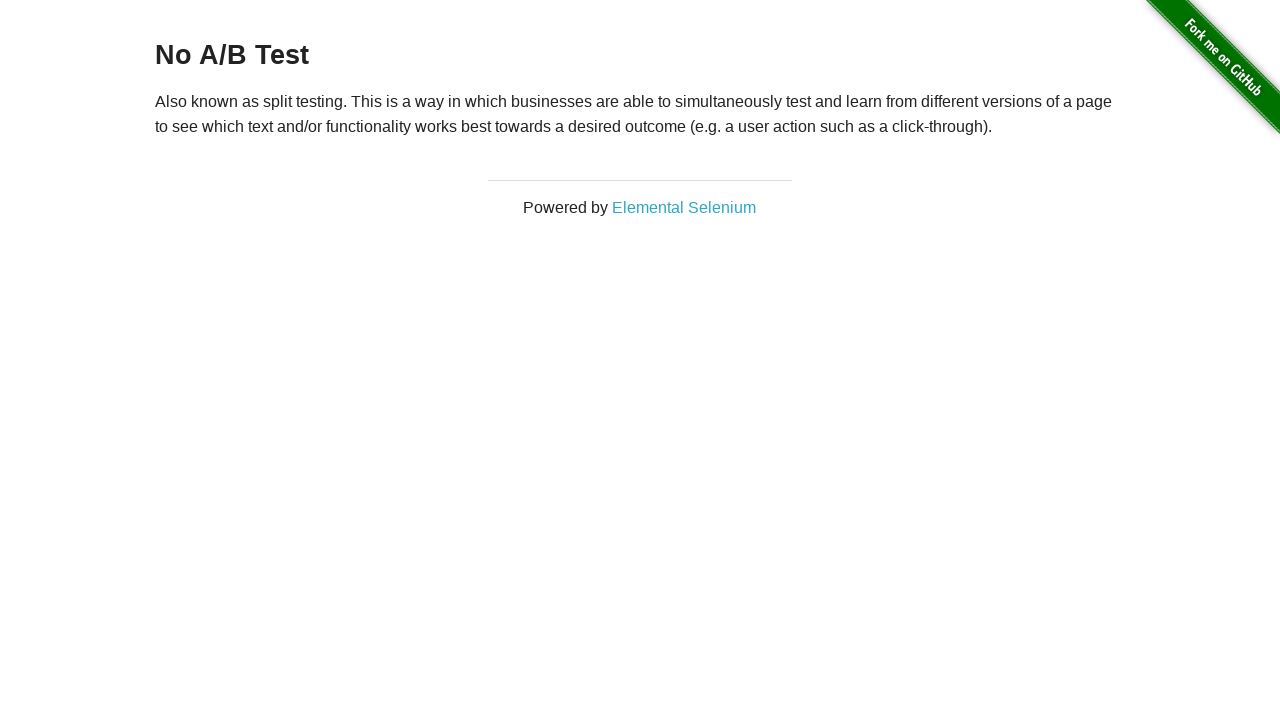

Retrieved heading text after page refresh to verify opt-out
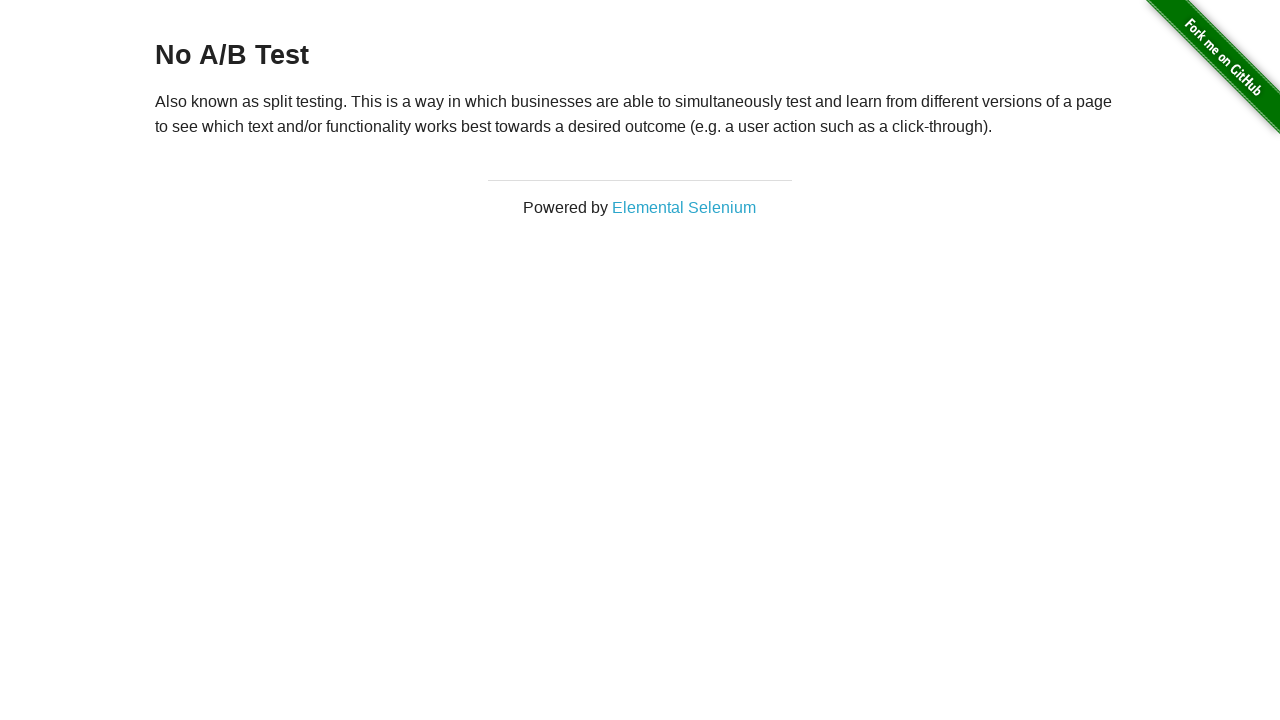

Confirmed page shows 'No A/B Test' heading after opt-out
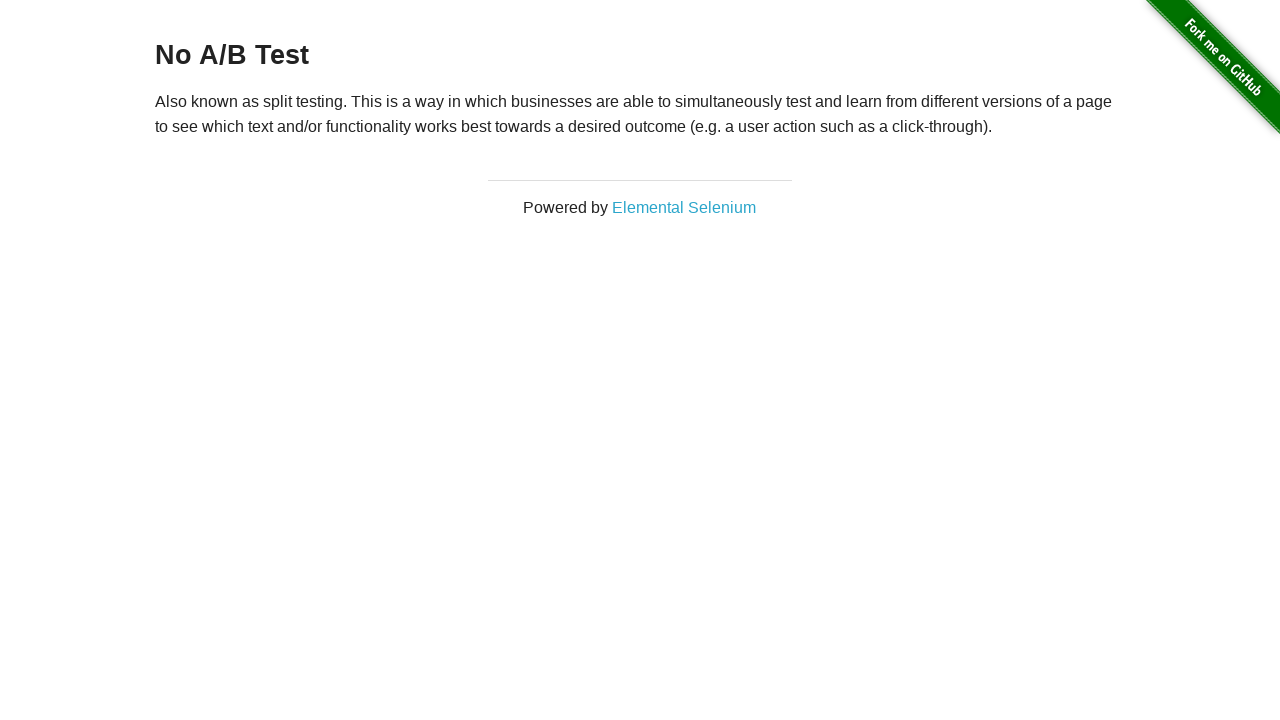

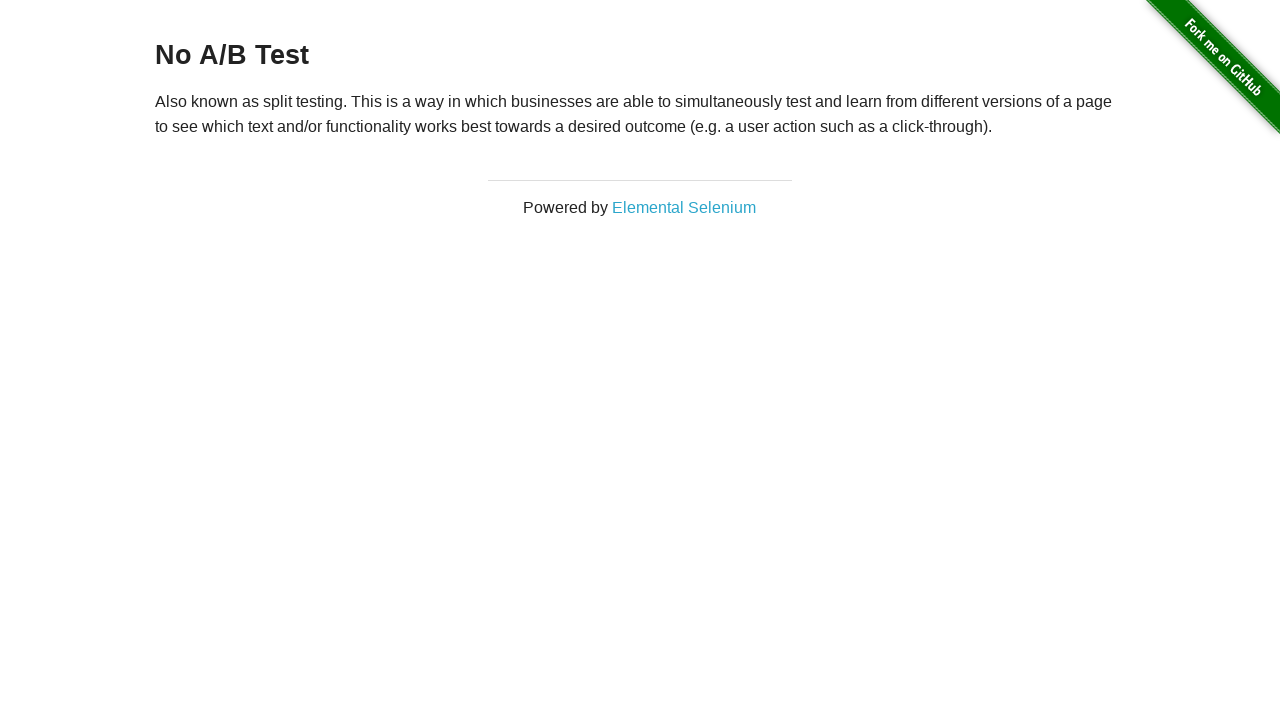